Tests sorting functionality on Example 2 data table by clicking the First Name column header twice to verify both ascending and descending sort orders work correctly.

Starting URL: https://the-internet.herokuapp.com/tables

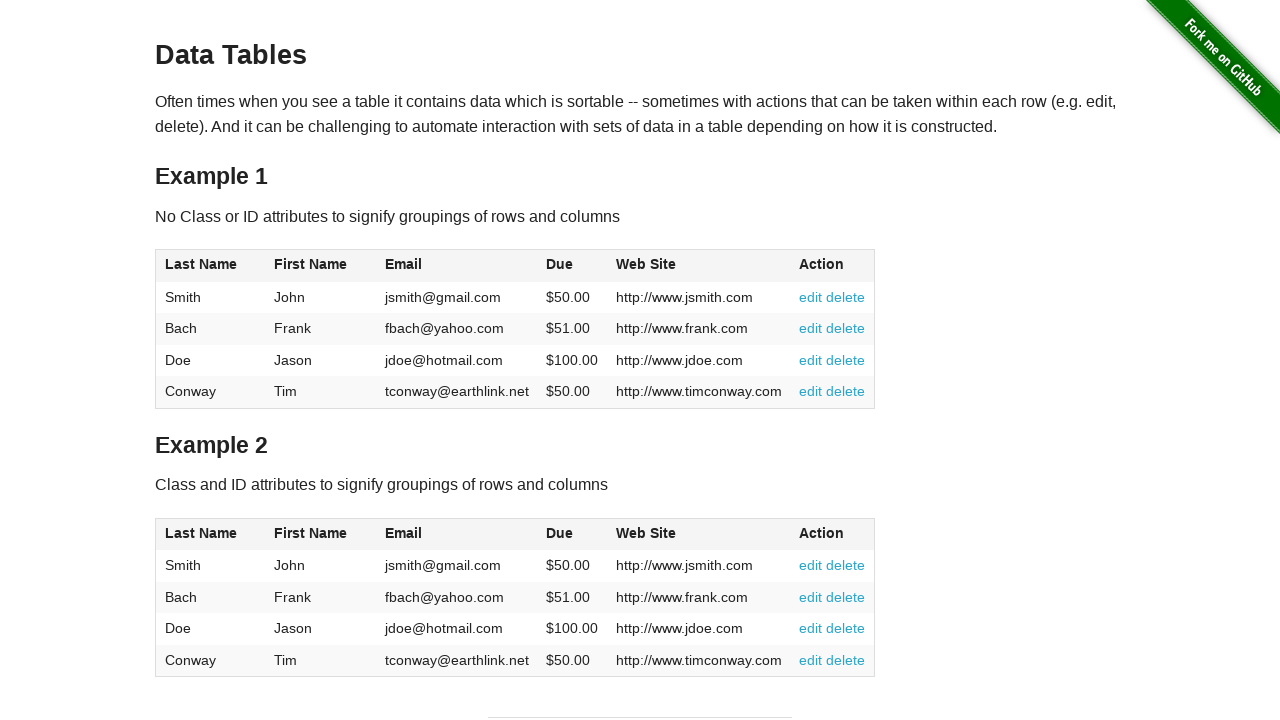

Clicked First Name column header in Example 2 table to sort ascending at (321, 534) on #table2 thead tr th:nth-child(2)
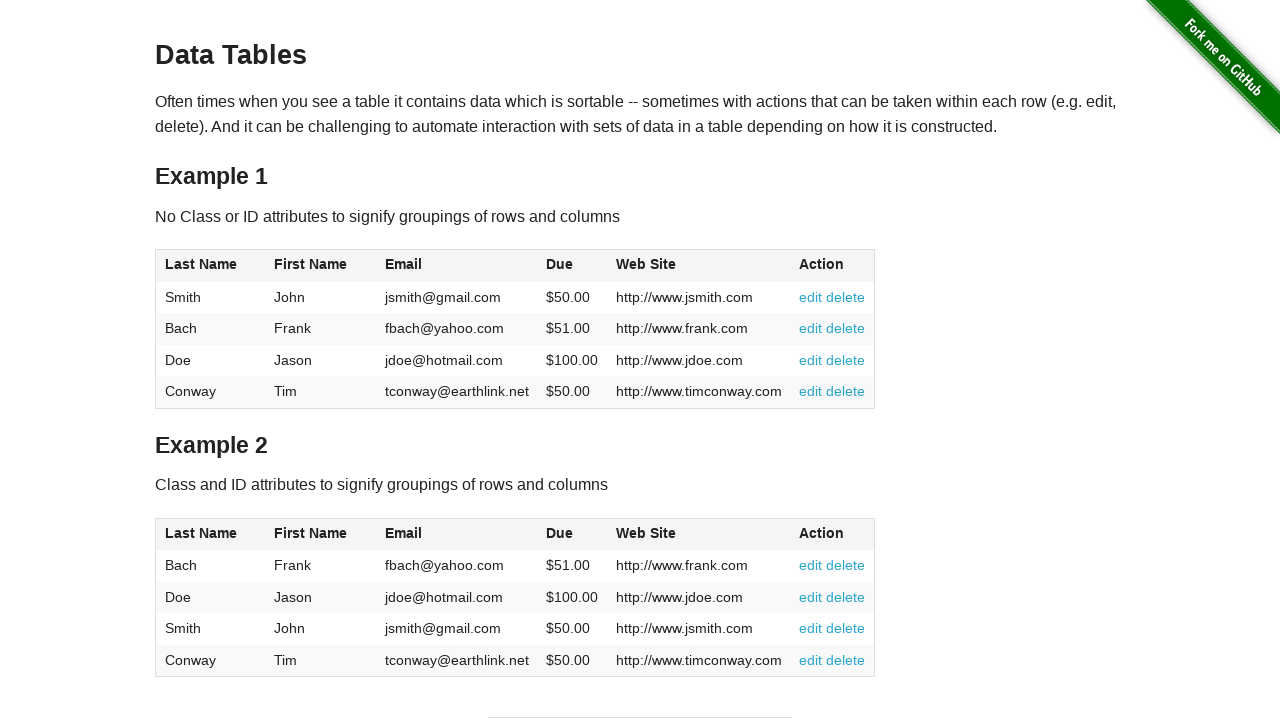

Waited for ascending sort to complete
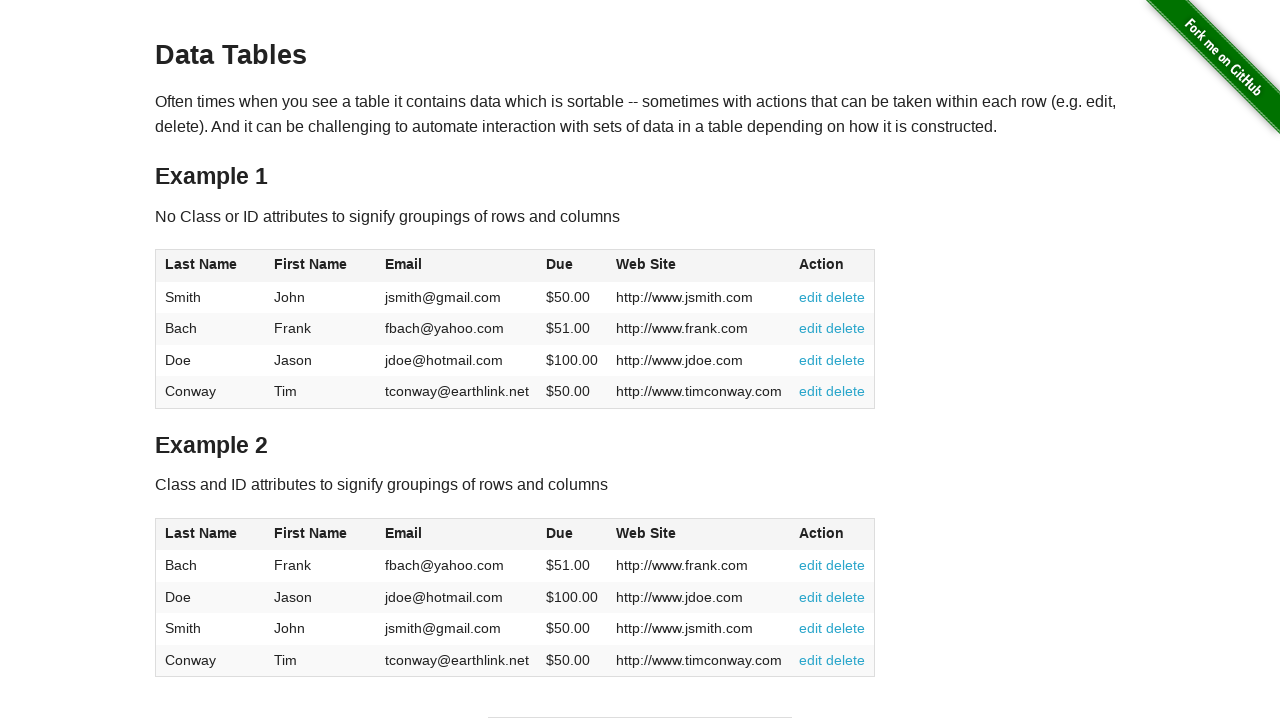

Clicked First Name column header again to sort descending at (321, 534) on #table2 thead tr th:nth-child(2)
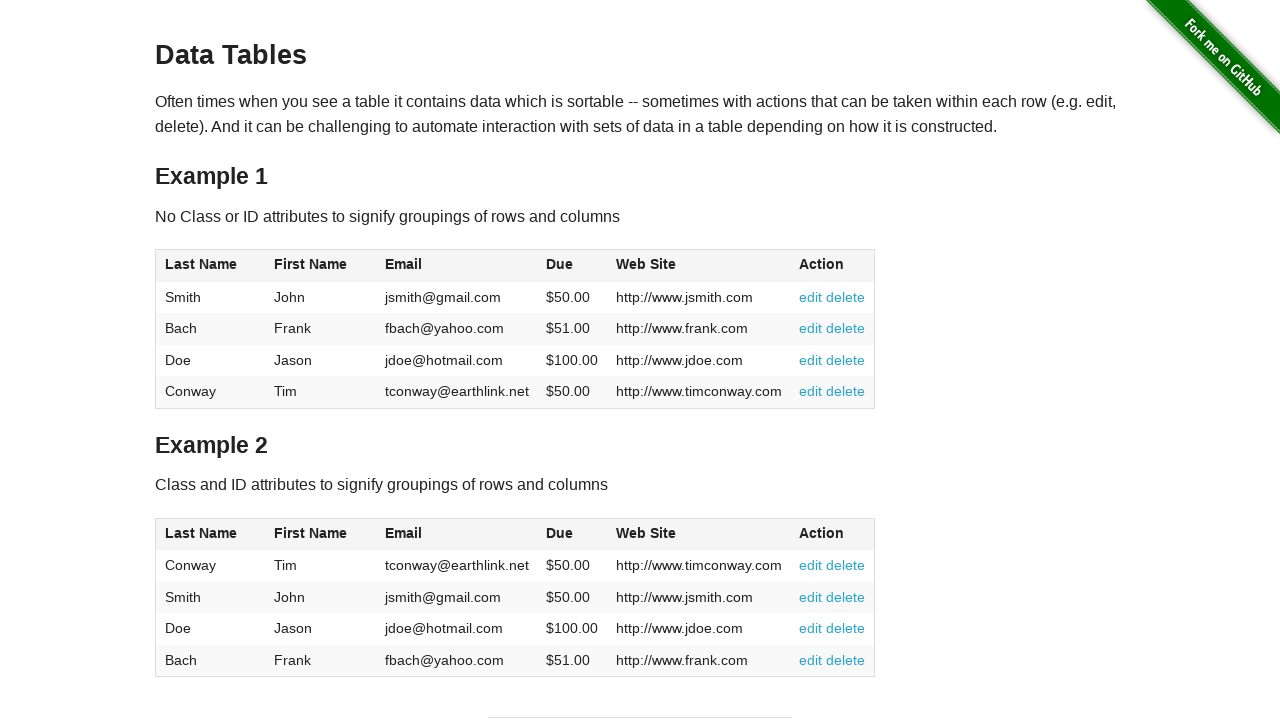

Descending sort completed and table rows verified as present
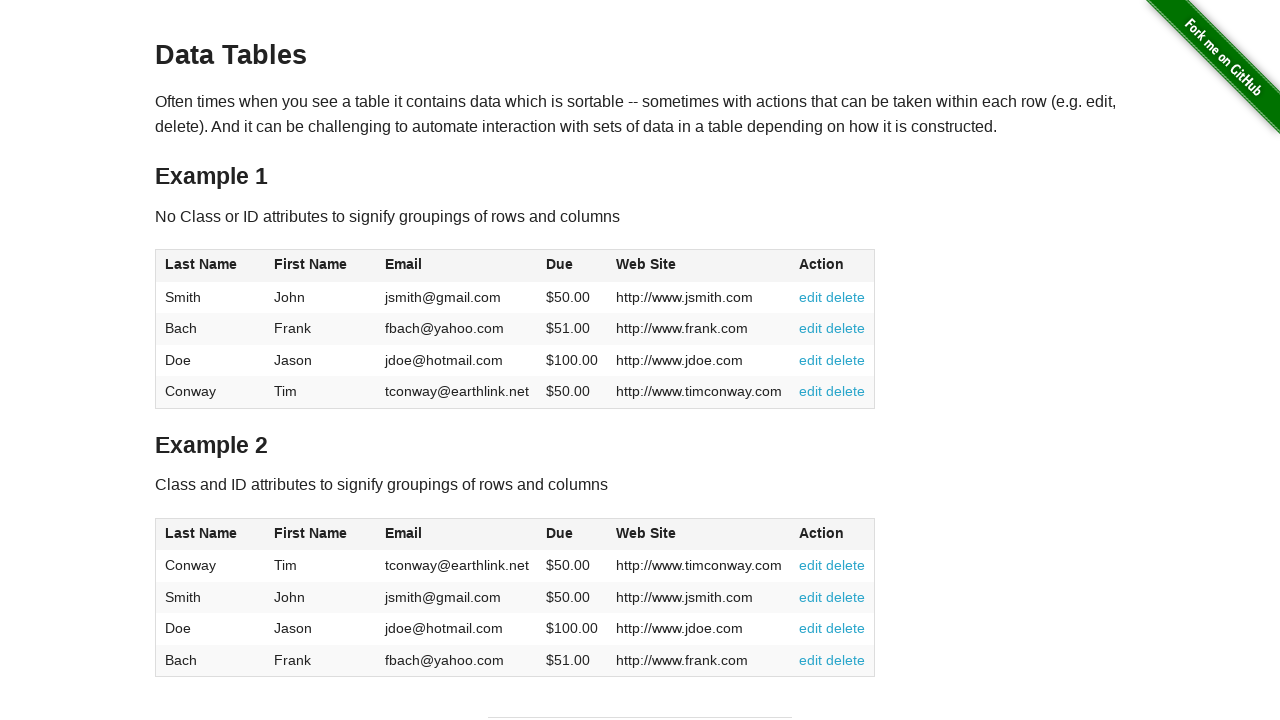

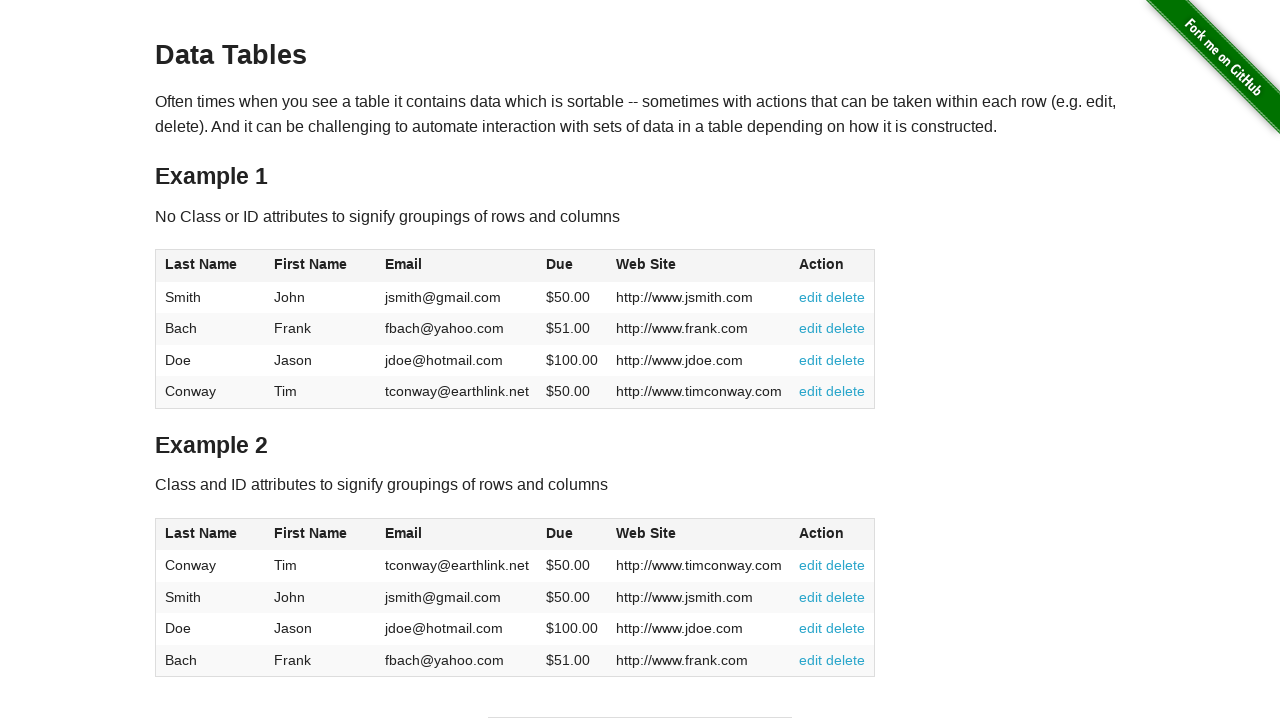